Tests the Add/Remove Elements functionality by clicking the Add Element button, verifying the Delete button appears, clicking Delete, and verifying the page heading is still visible.

Starting URL: https://the-internet.herokuapp.com/add_remove_elements/

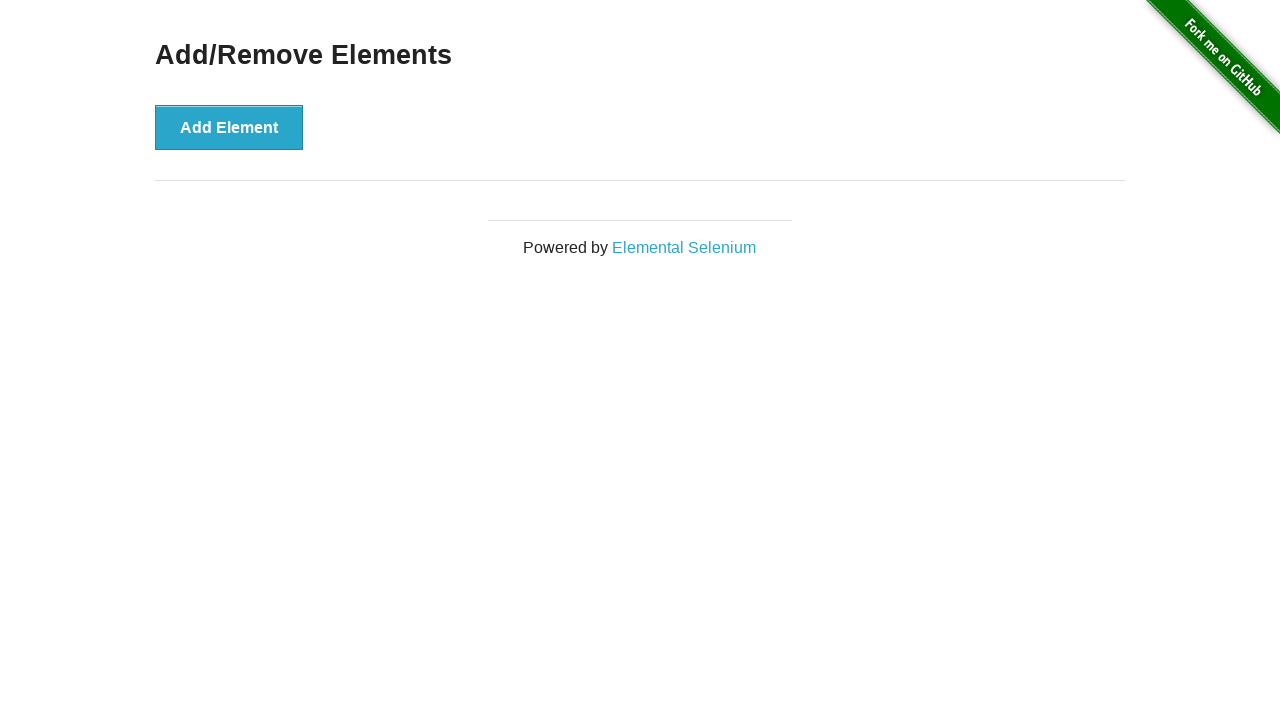

Clicked the Add Element button at (229, 127) on button[onclick='addElement()']
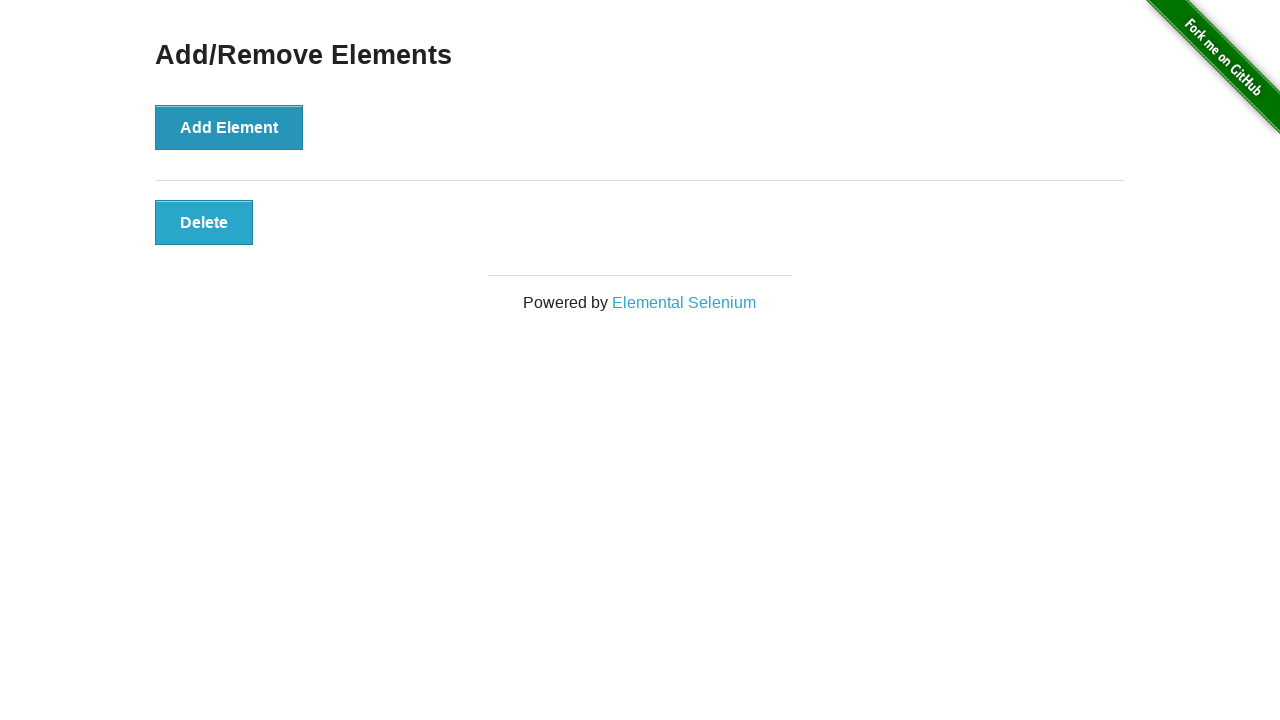

Delete button is now visible
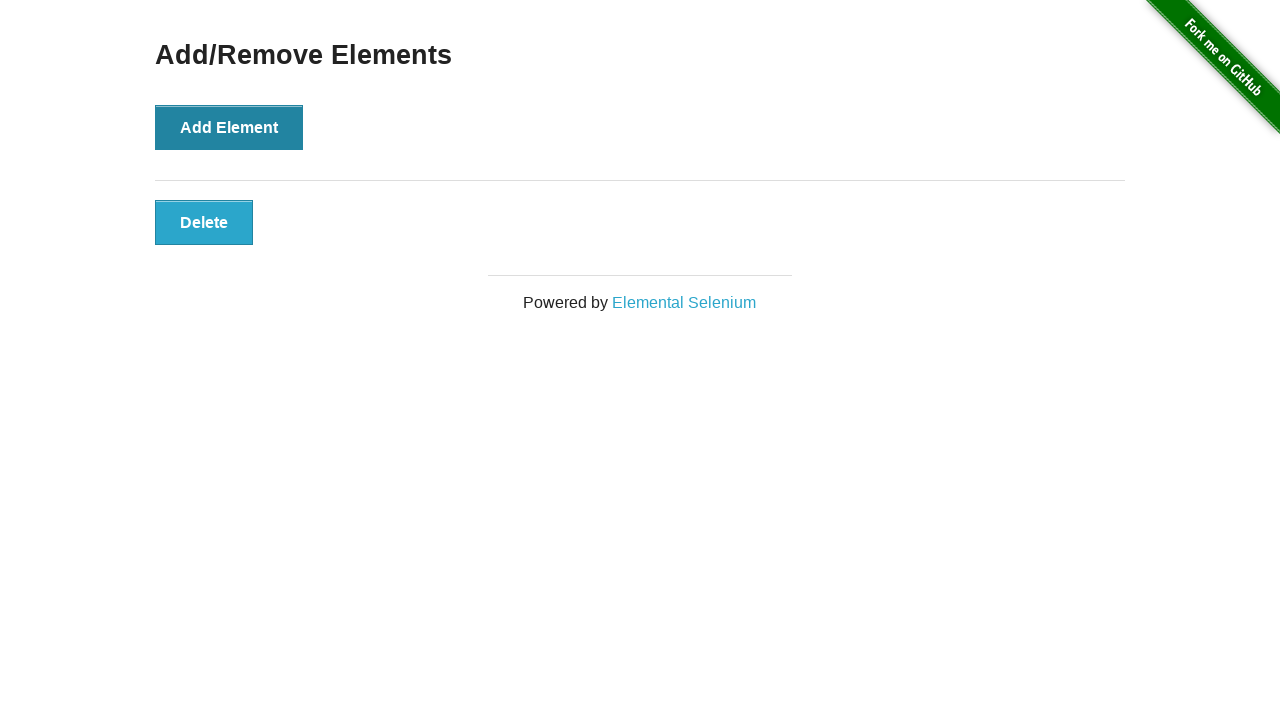

Clicked the Delete button at (204, 222) on button[onclick='deleteElement()']
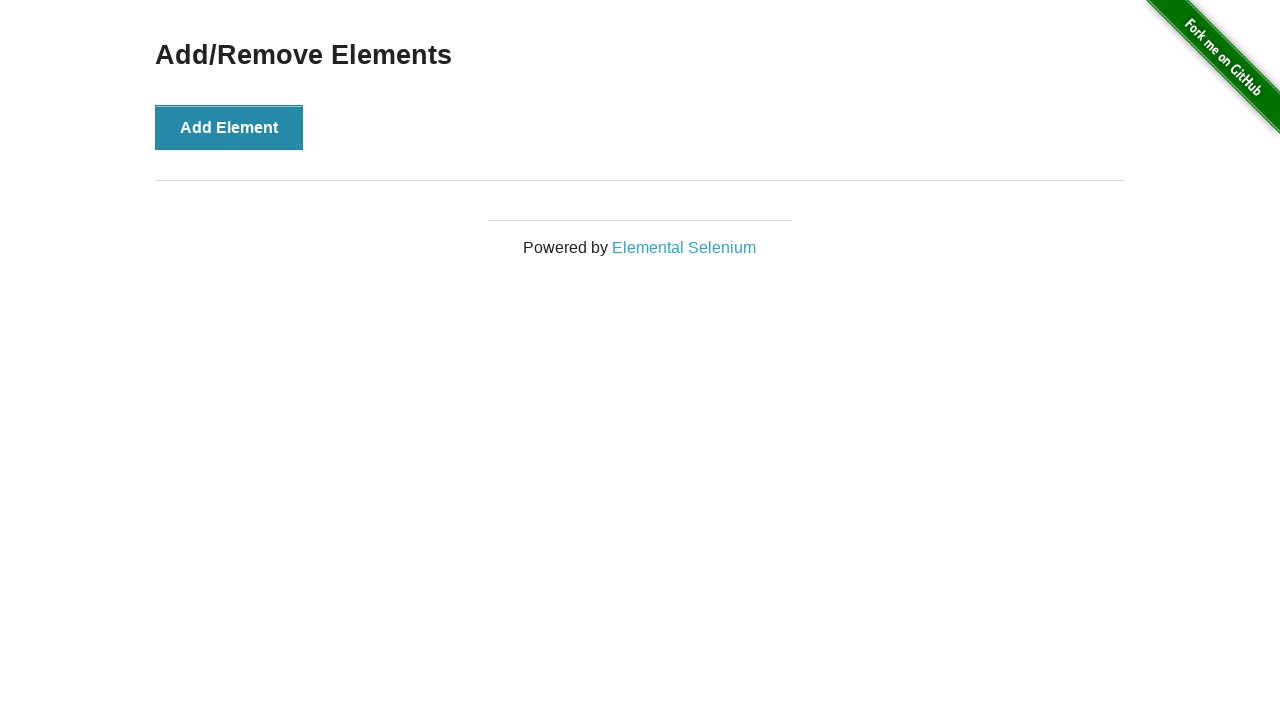

Verified the Add/Remove Elements heading is still visible
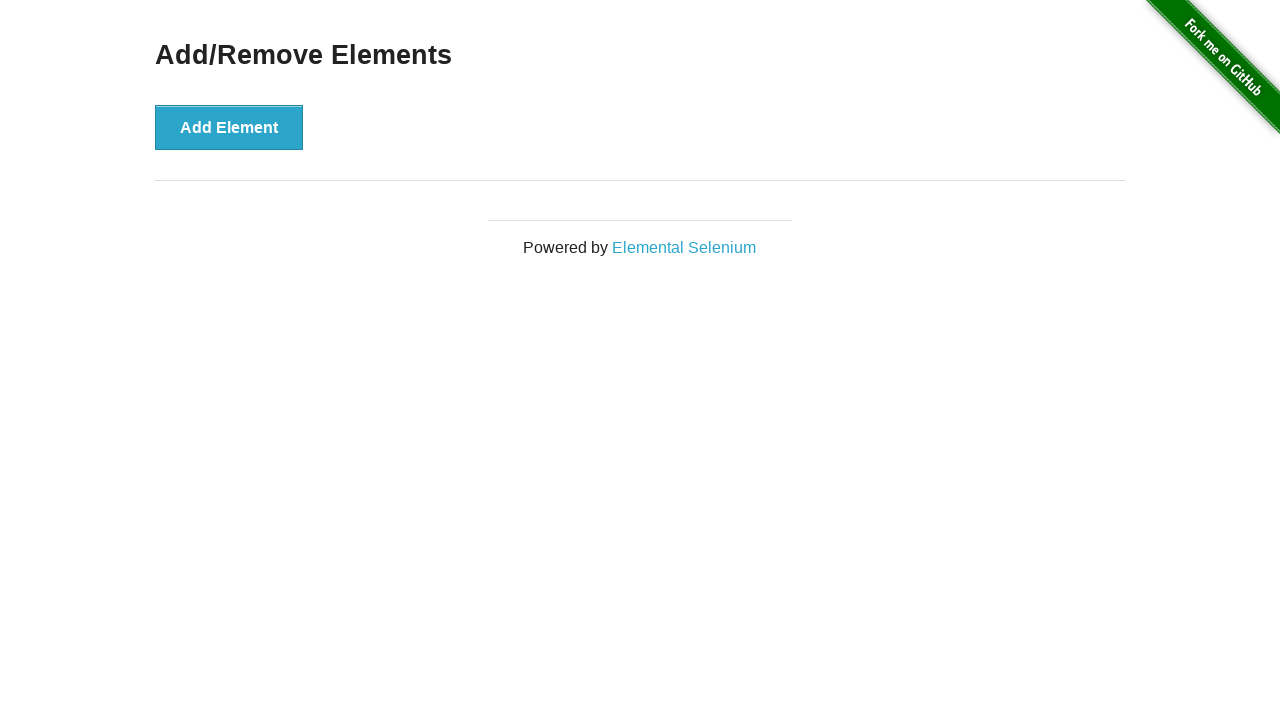

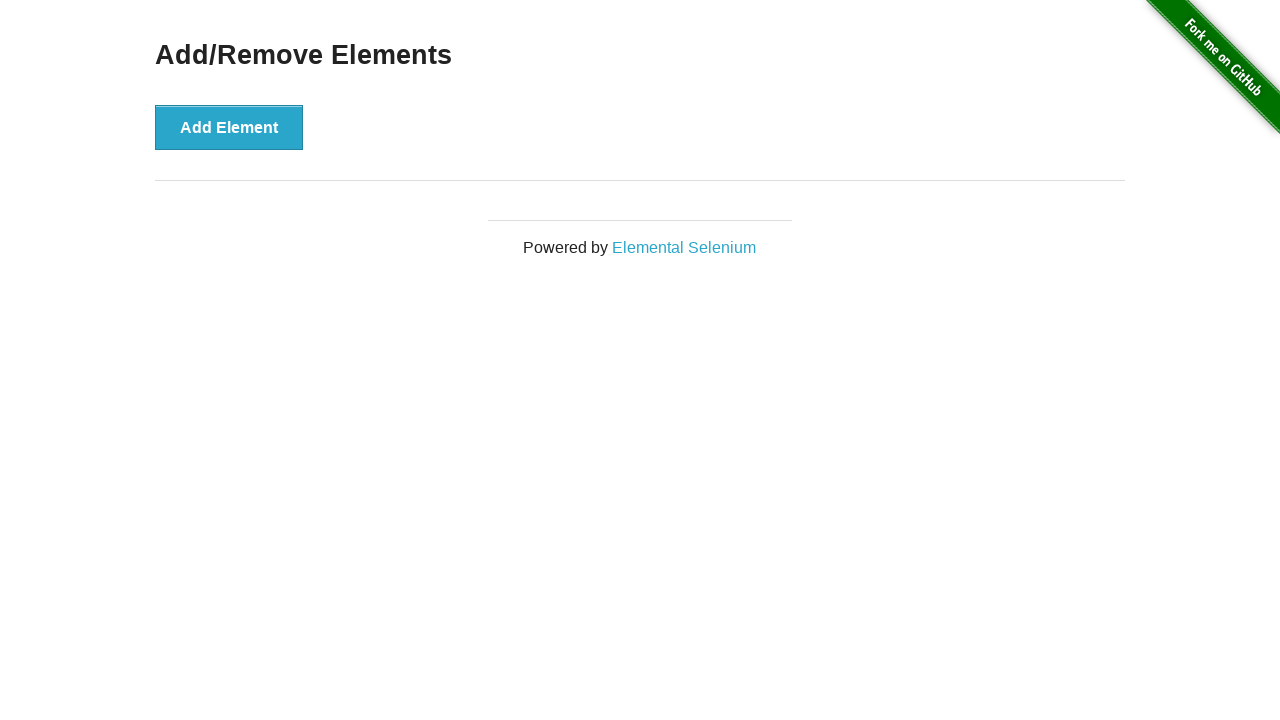